Clicks the prompt button, enters text in the prompt dialog, and accepts it

Starting URL: https://demoqa.com/alerts

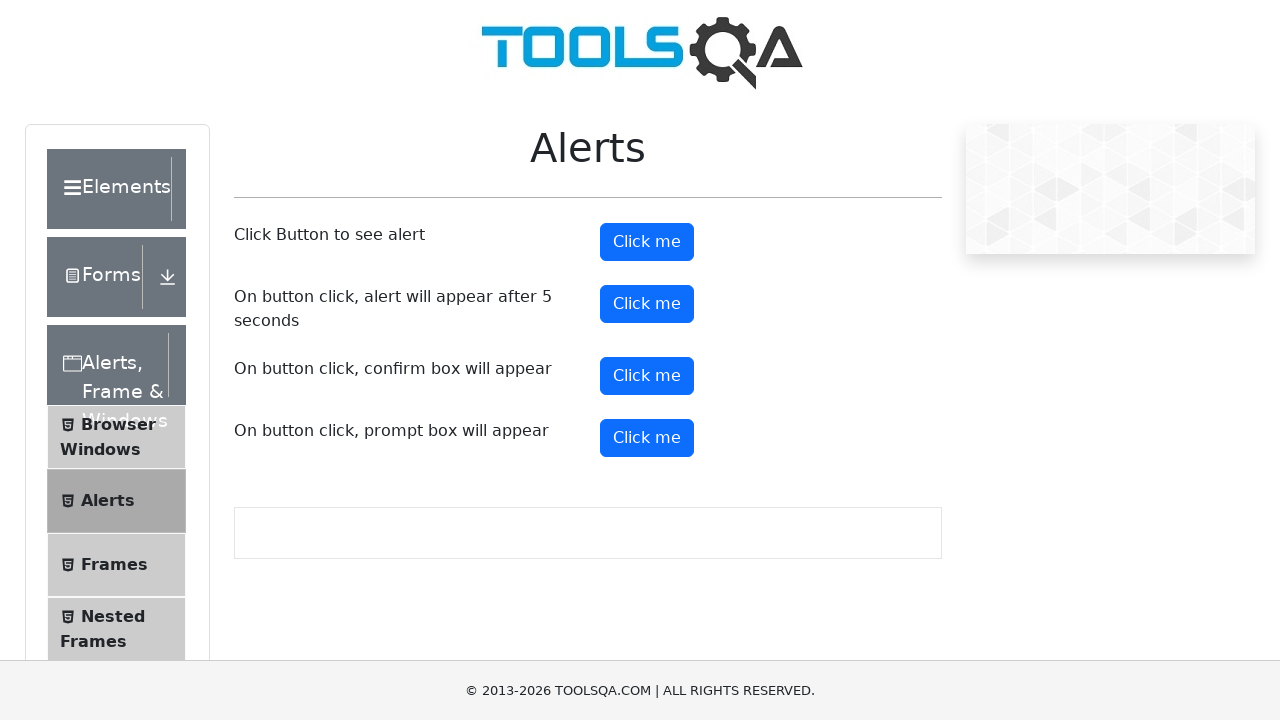

Set up dialog handler to accept prompt with text 'Lavish'
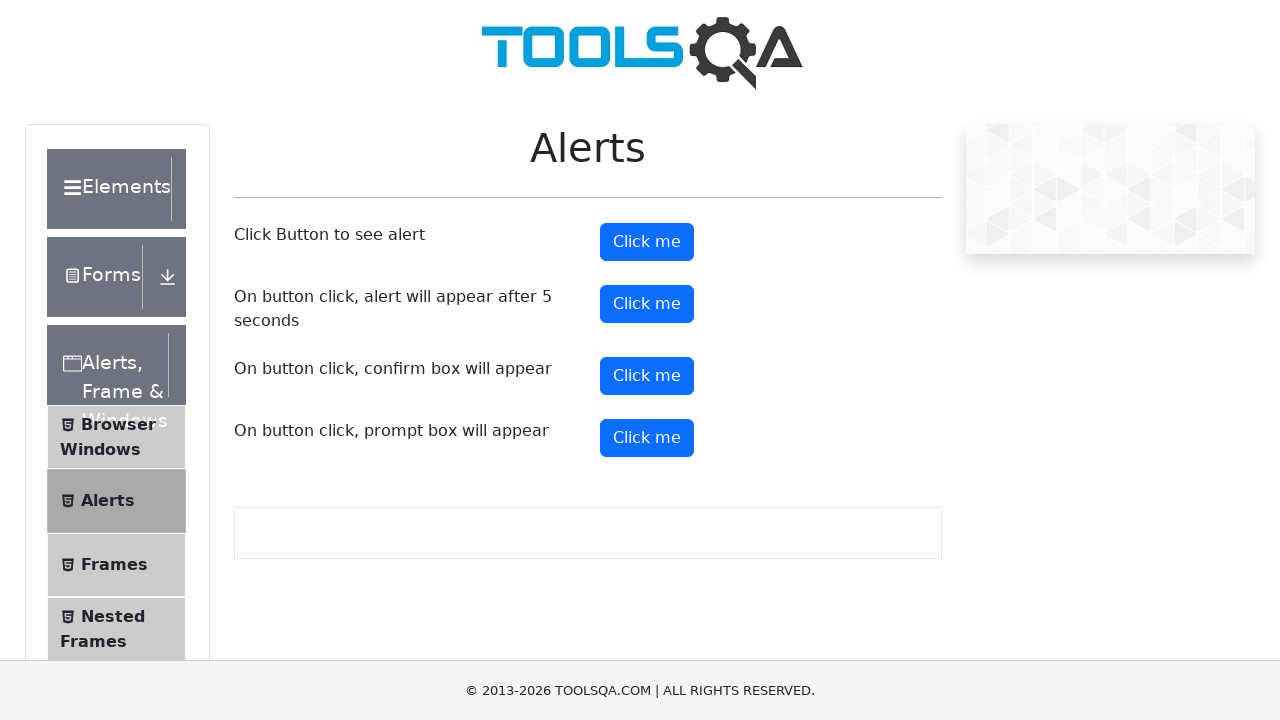

Clicked the prompt button using JavaScript
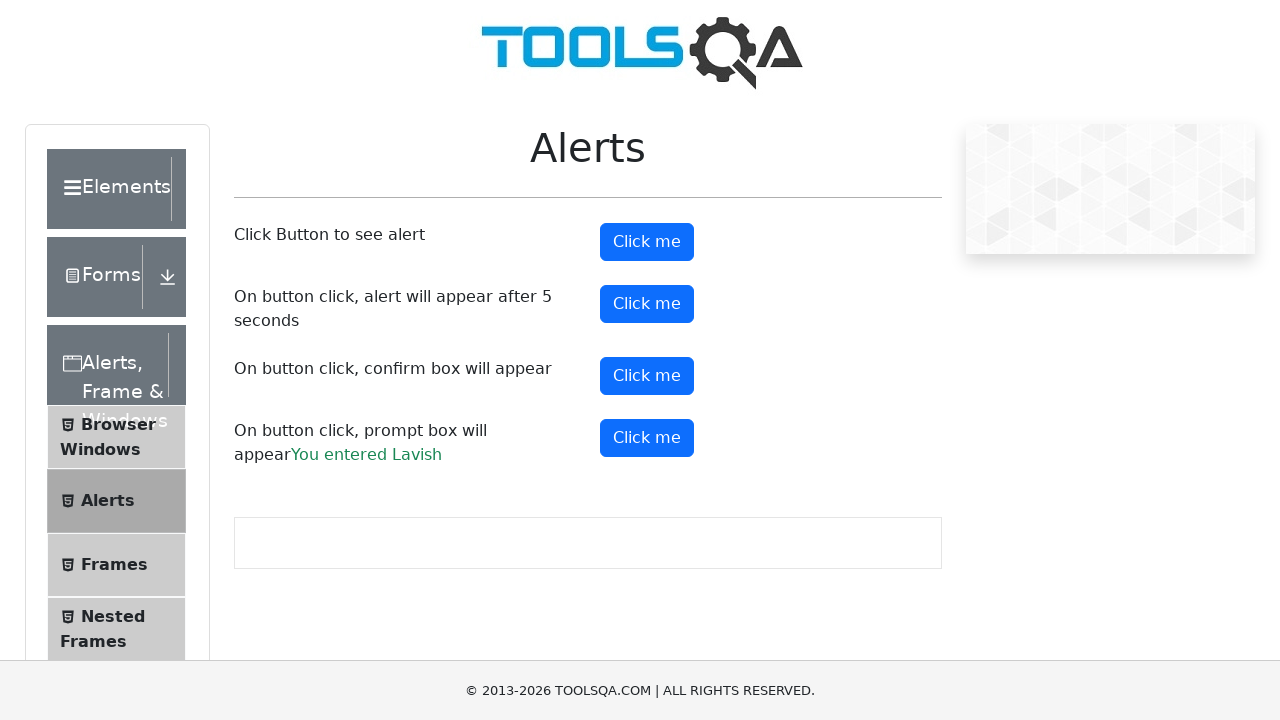

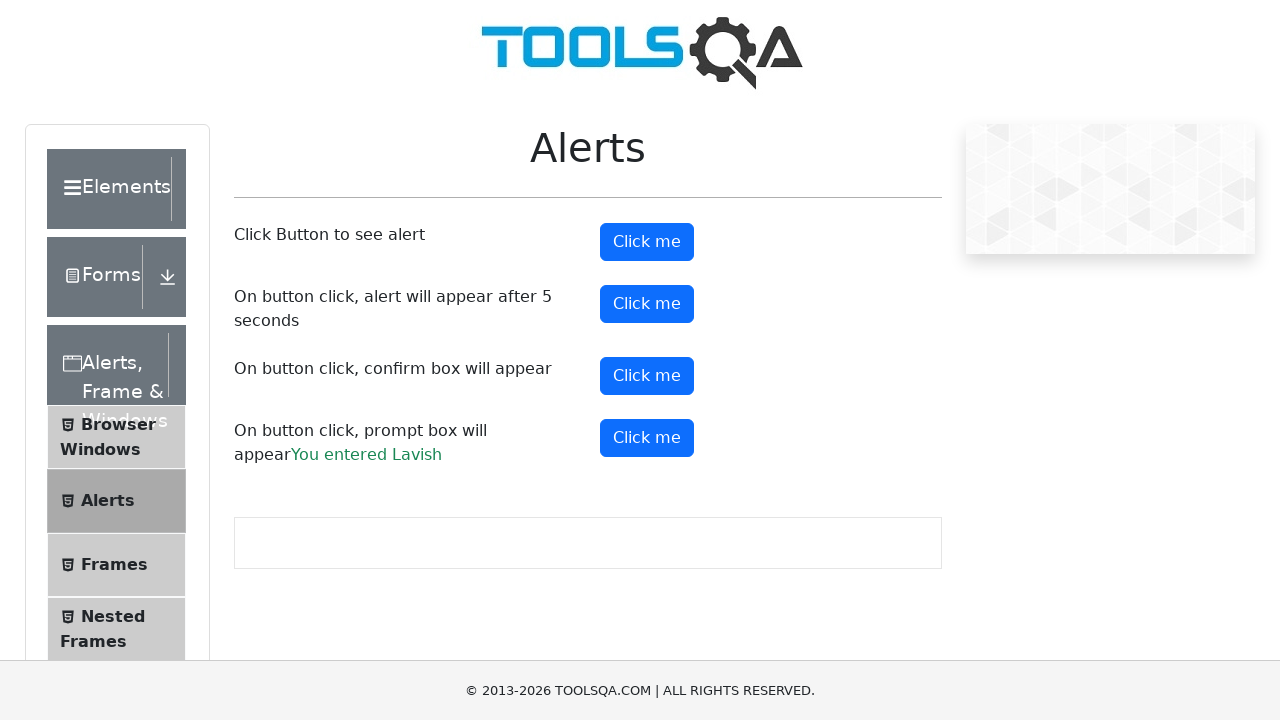